Tests iframe handling by switching to a single iframe and entering text into an input field within the iframe

Starting URL: https://demo.automationtesting.in/Frames.html

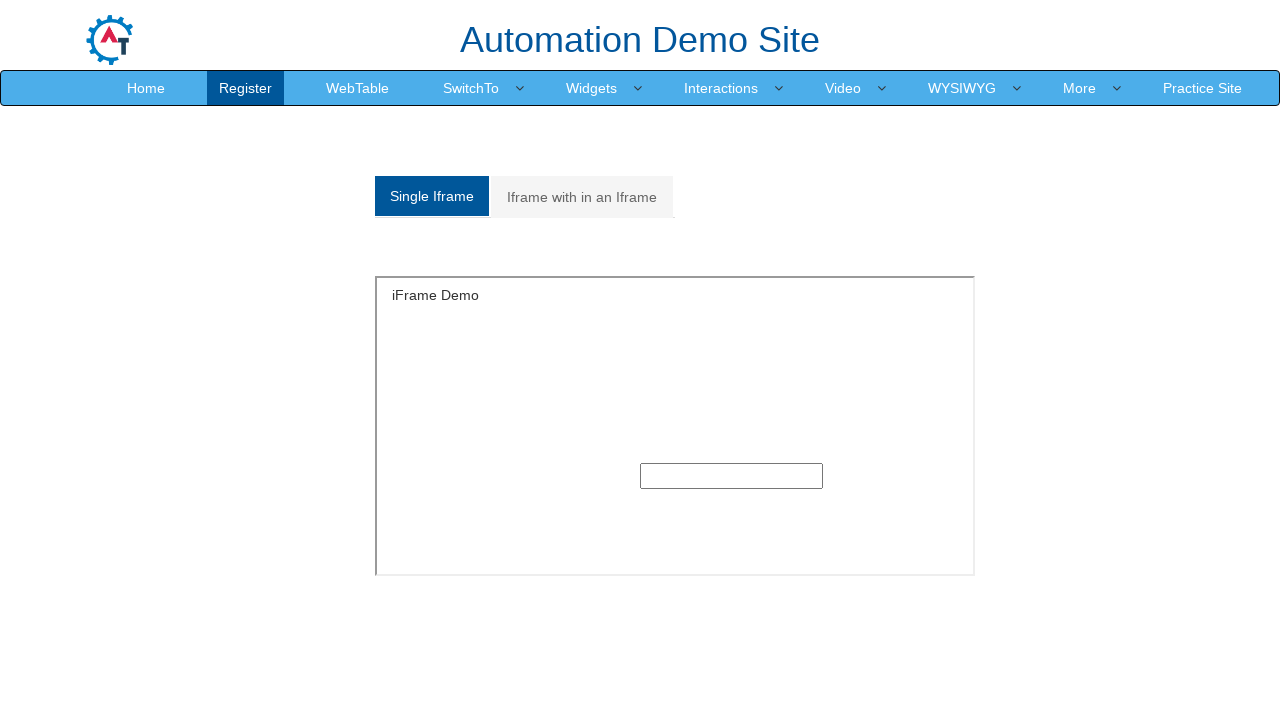

Located iframe with id 'singleframe'
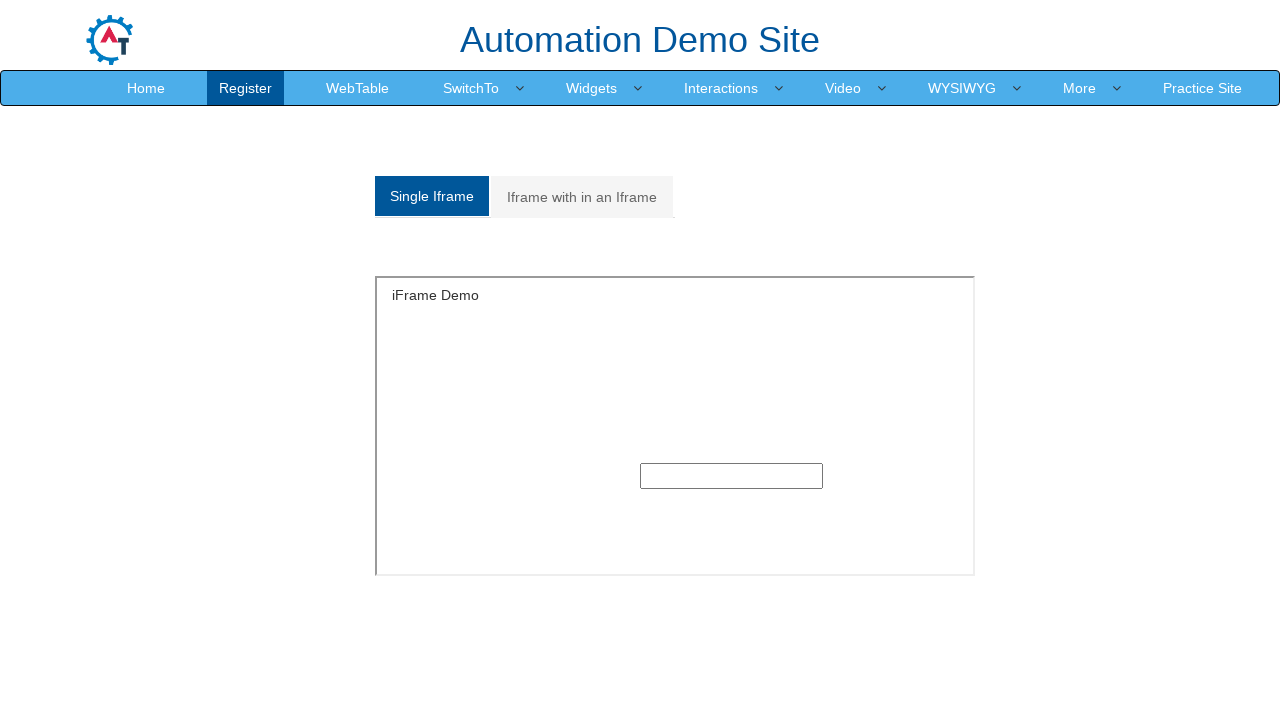

Entered text 'Testing iframe using selenium.' into input field within iframe on #singleframe >> internal:control=enter-frame >> section div div div input
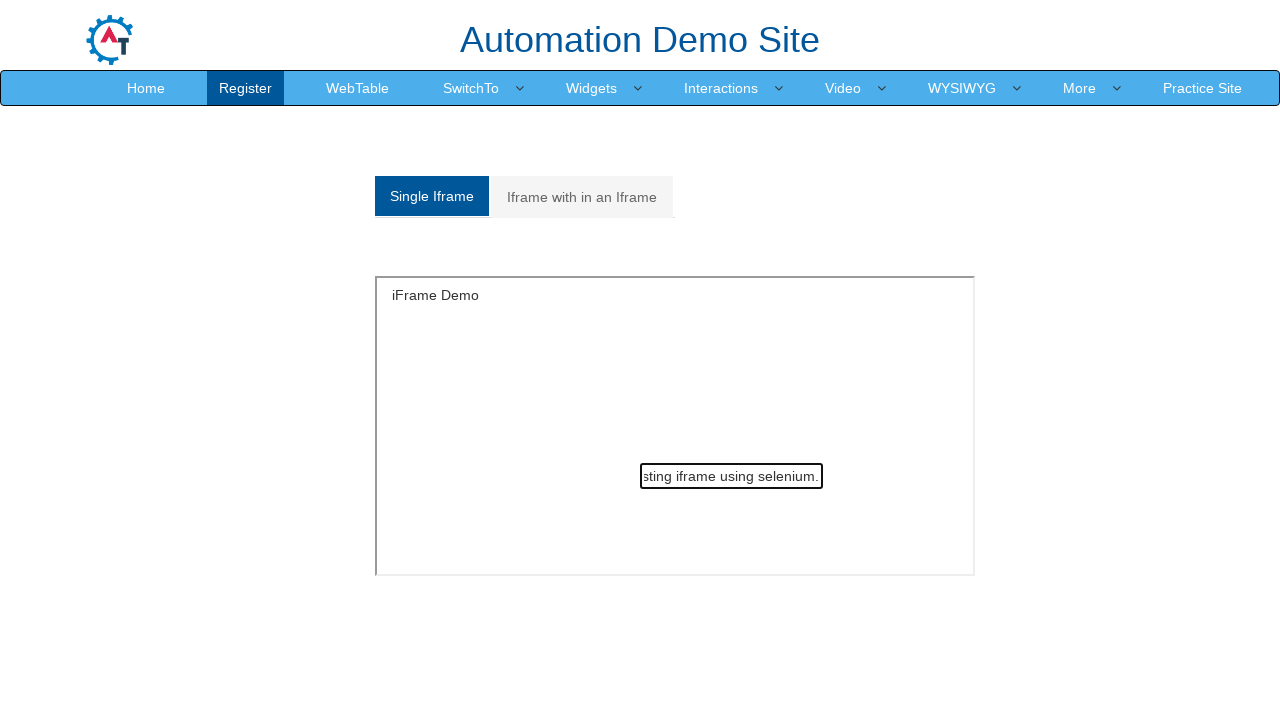

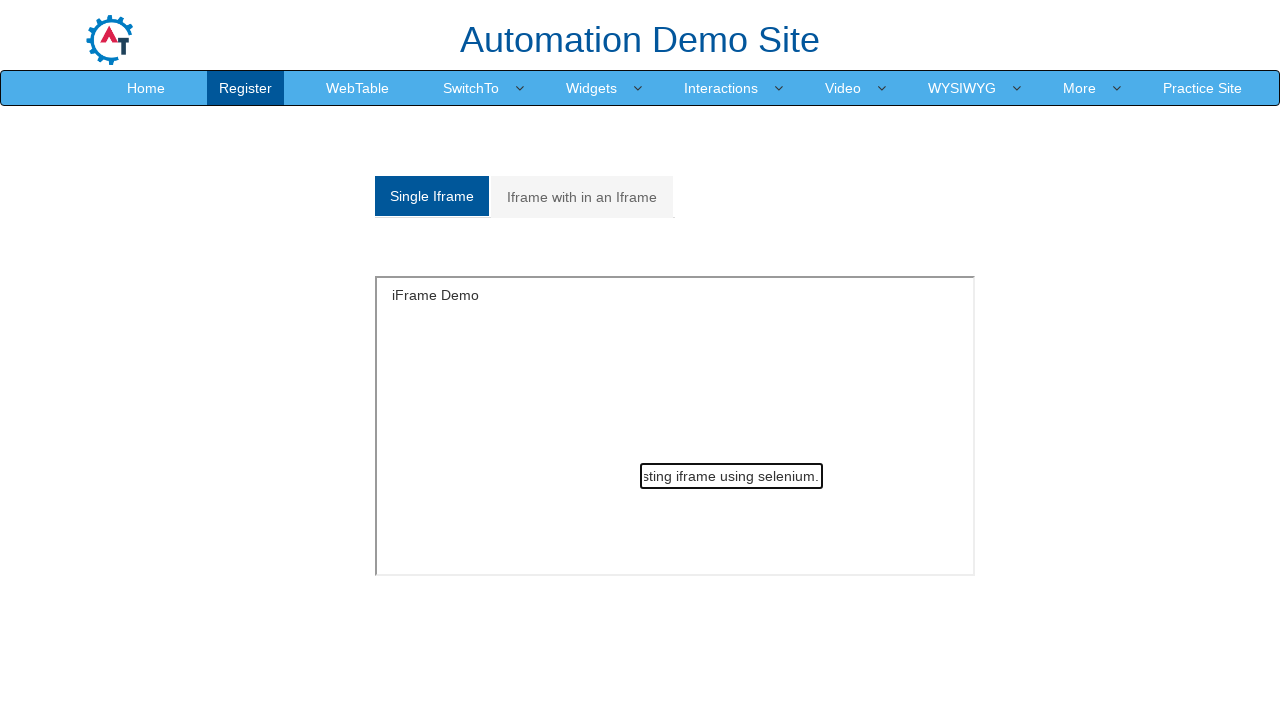